Tests drag and drop functionality by dragging an image element and dropping it into a box element

Starting URL: http://formy-project.herokuapp.com/dragdrop

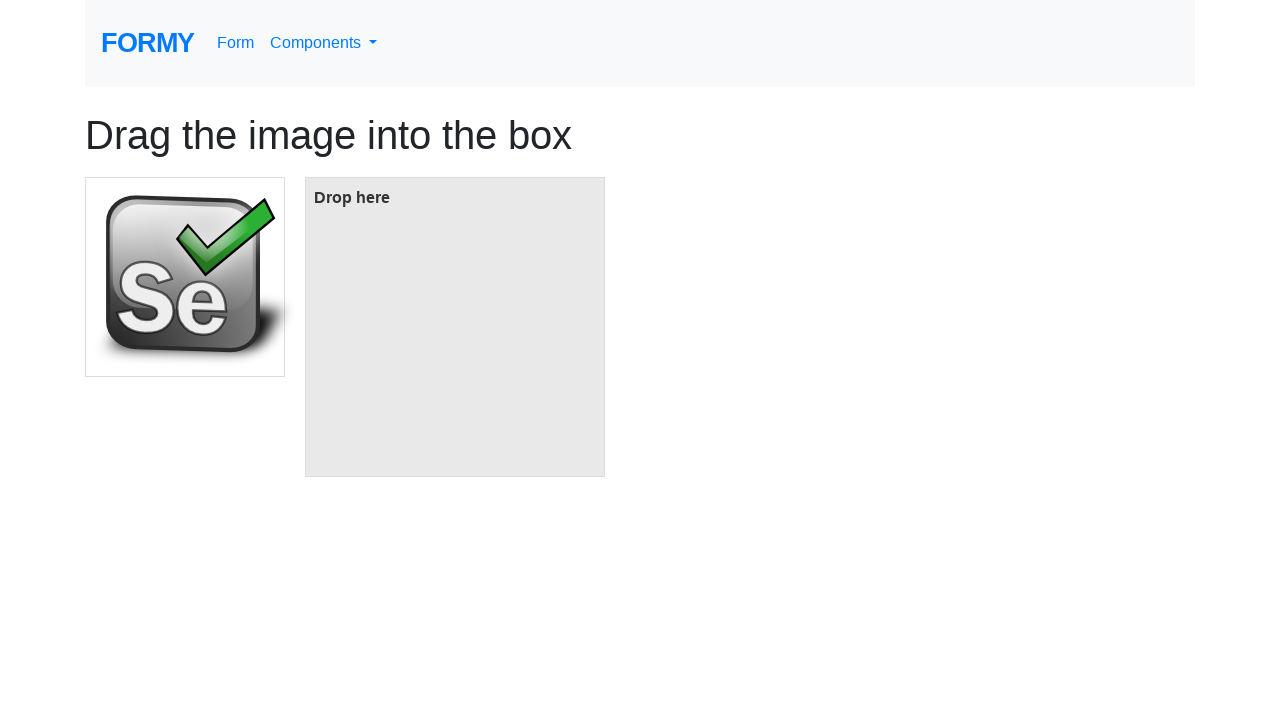

Located the image element to drag
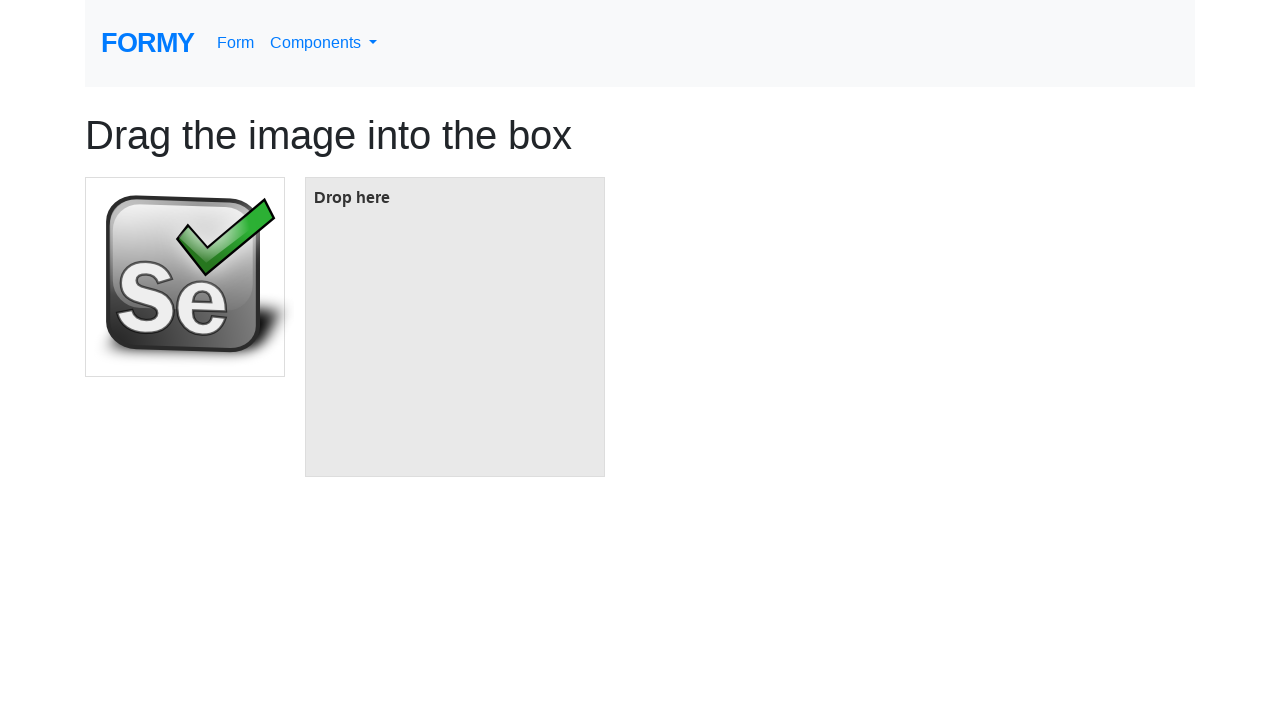

Located the target box element
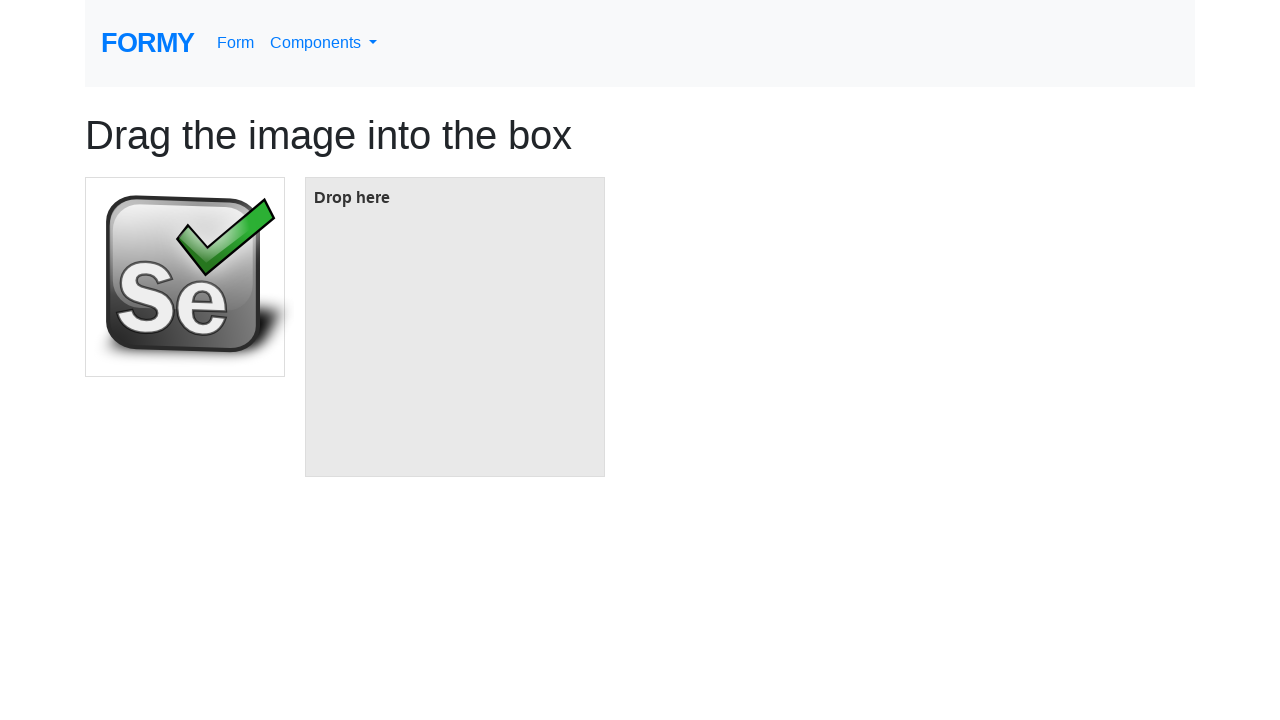

Dragged image element and dropped it into the box at (455, 327)
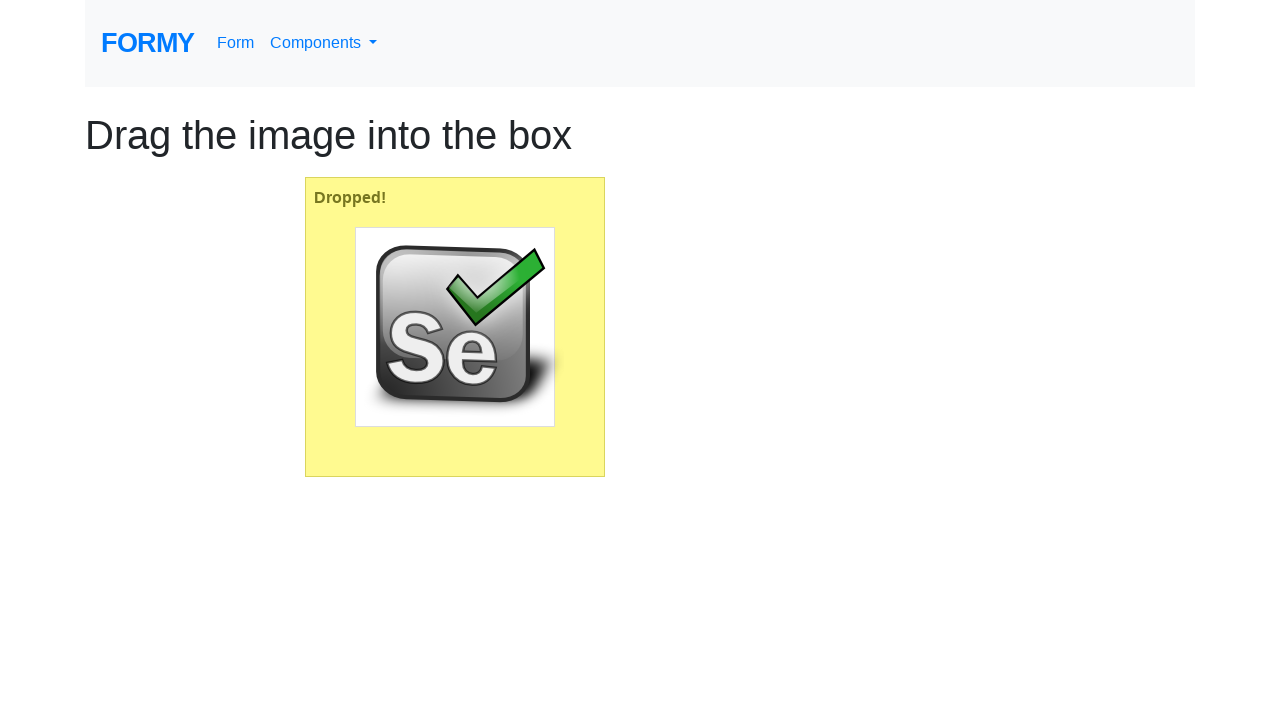

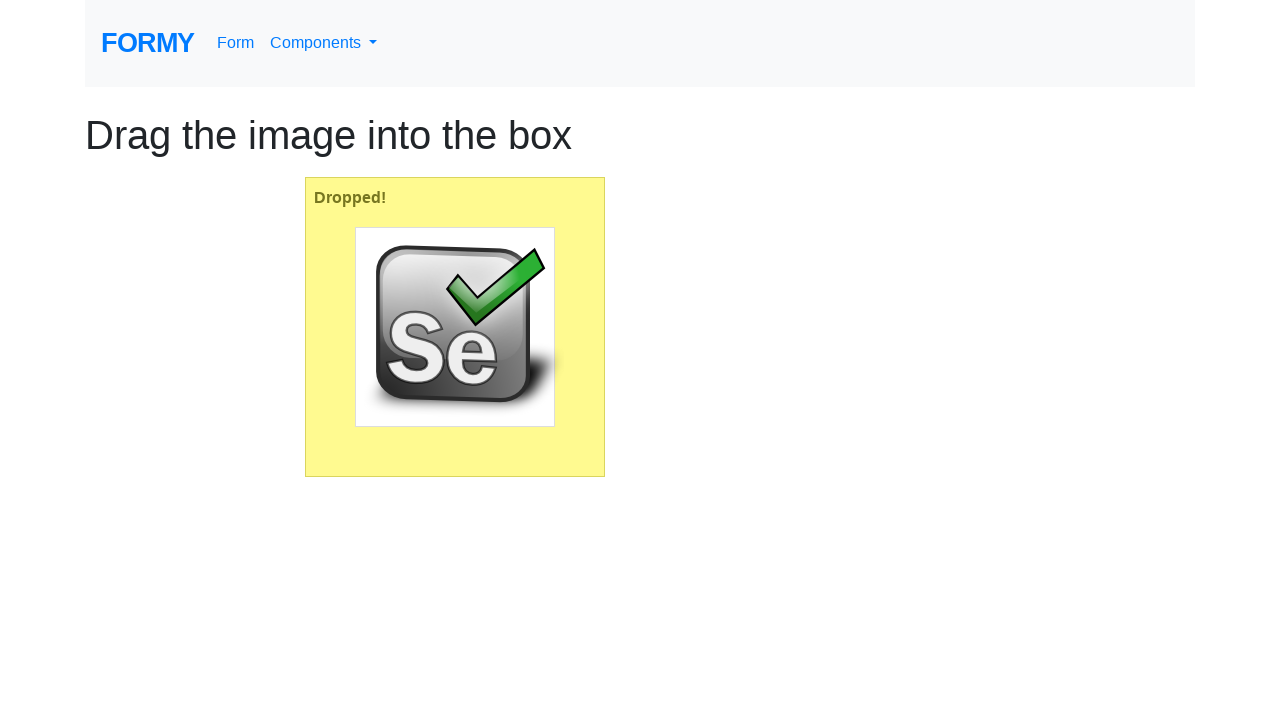